Tests pagination functionality on an offers page by clicking the sort icon and navigating through pages to find a specific item ("Rice") in a table.

Starting URL: https://rahulshettyacademy.com/seleniumPractise/#/offers

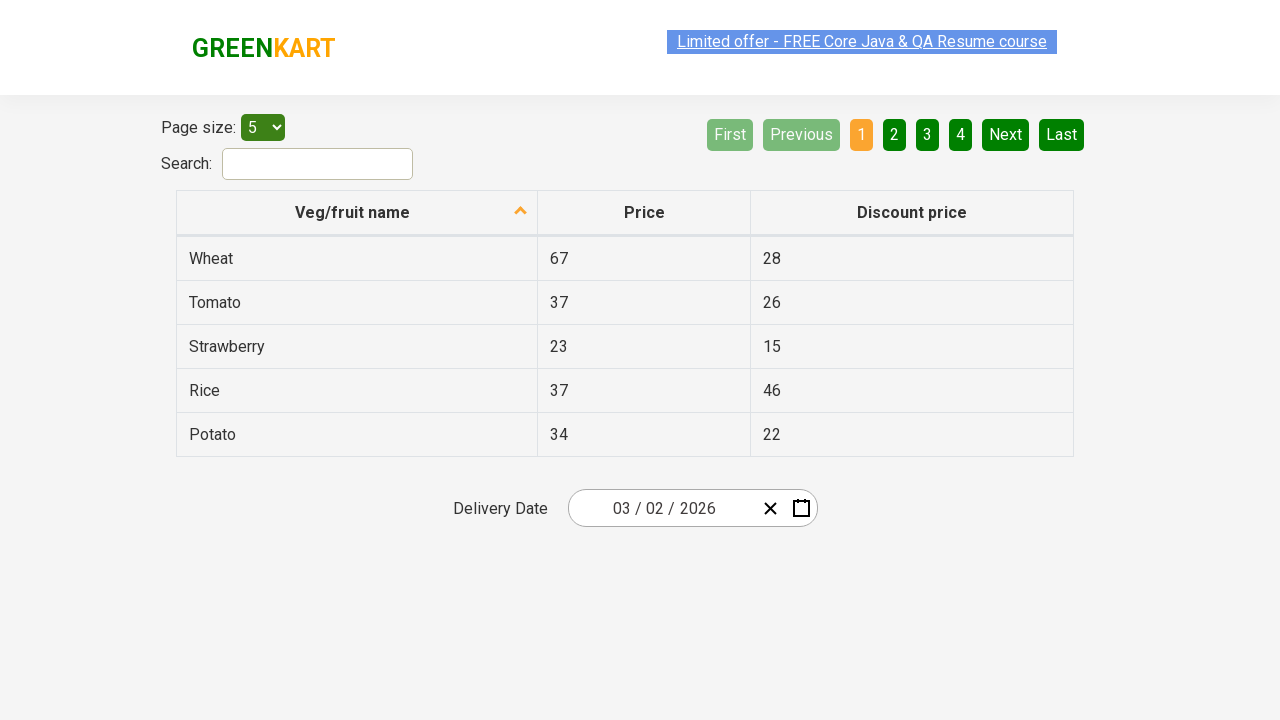

Clicked sort descending icon to sort vegetables at (521, 212) on span.sort-icon.sort-descending
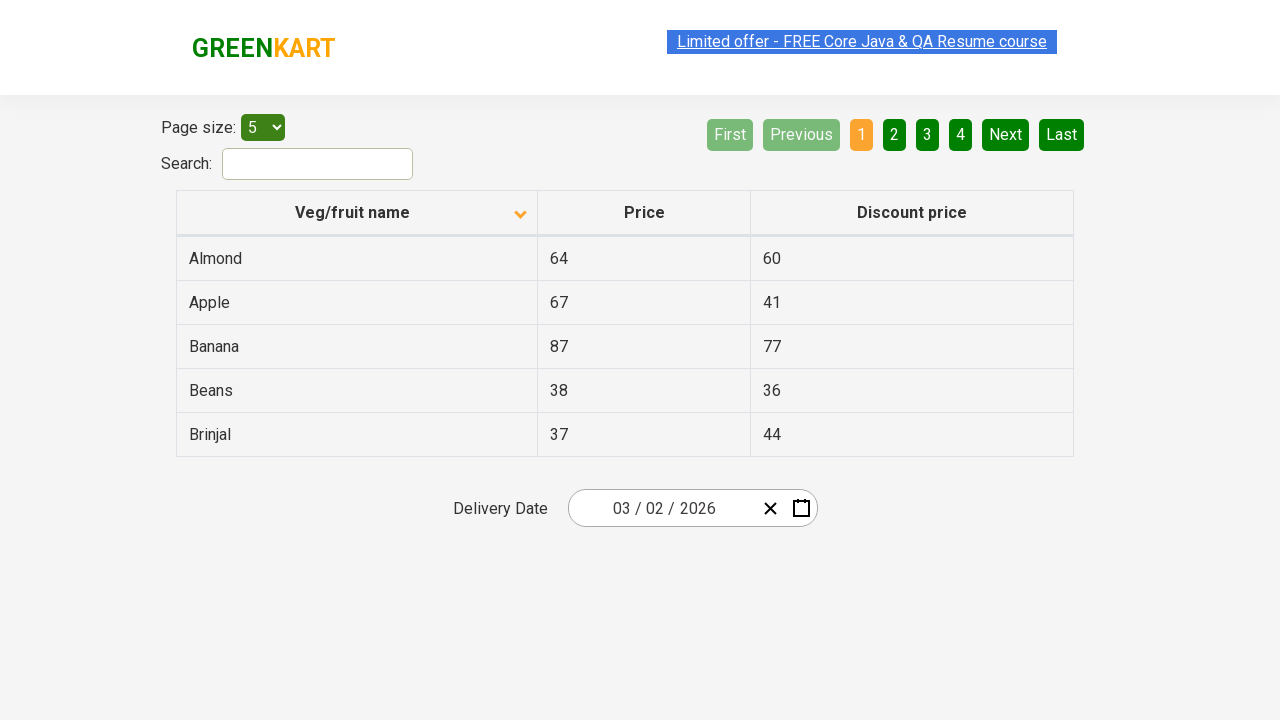

Retrieved all vegetable names from the table
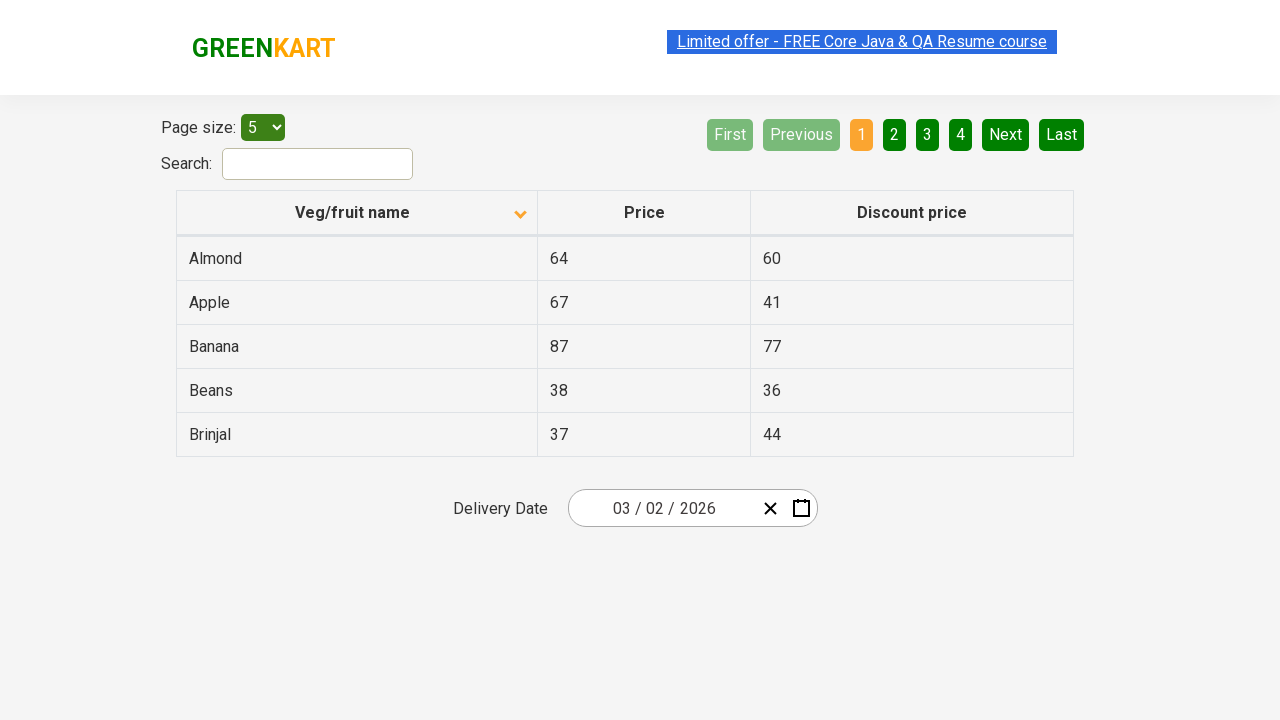

Clicked Next button to navigate to the next page at (1006, 134) on xpath=//a[@aria-label='Next']
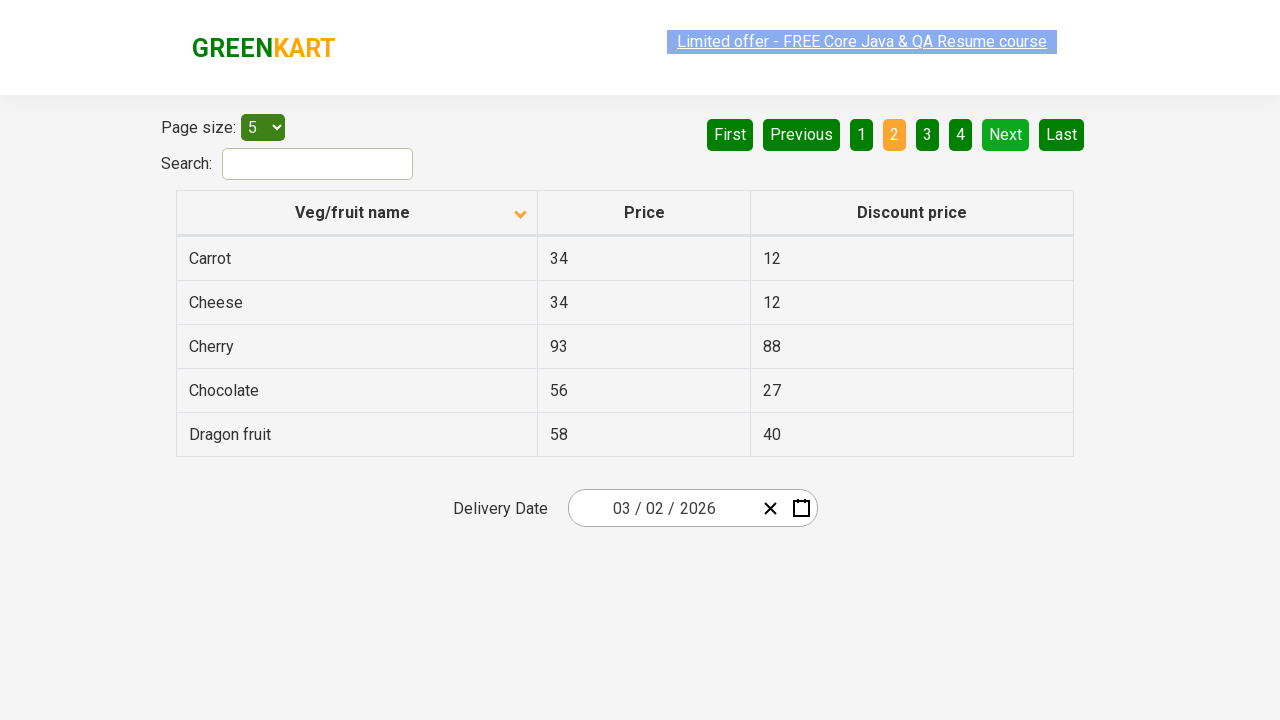

Waited for table to update after pagination
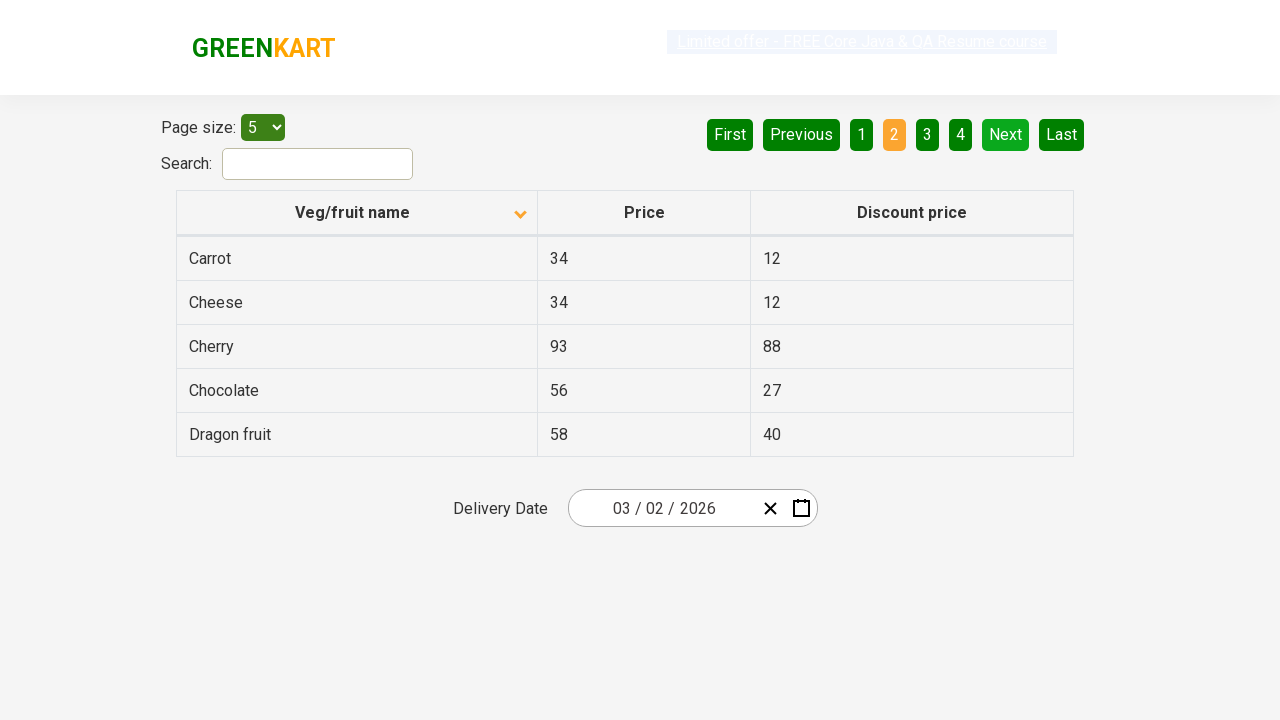

Retrieved all vegetable names from the table
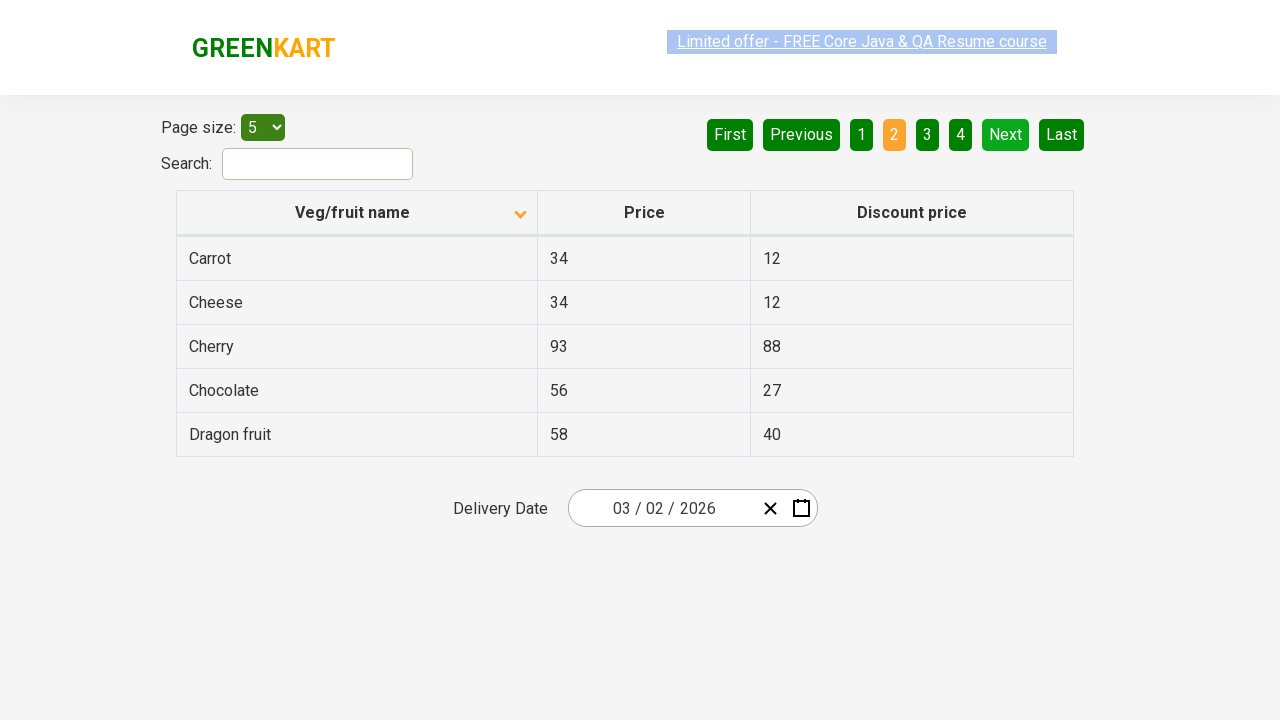

Clicked Next button to navigate to the next page at (1006, 134) on xpath=//a[@aria-label='Next']
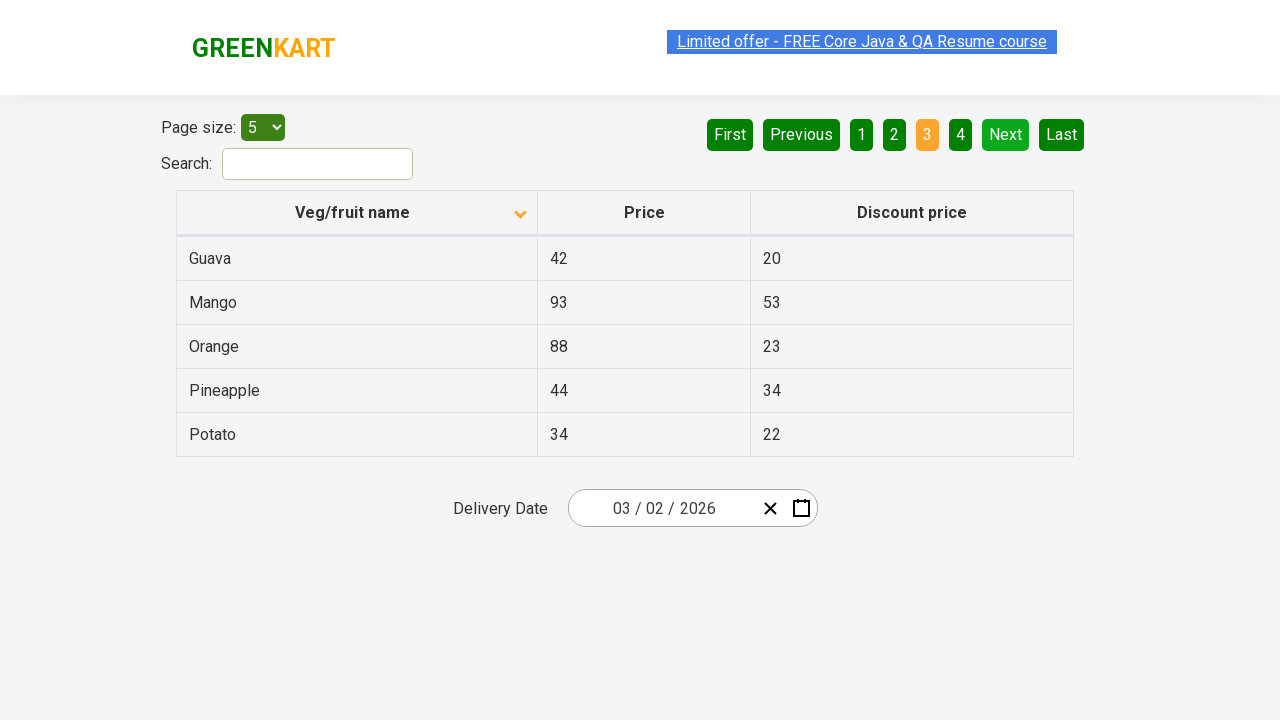

Waited for table to update after pagination
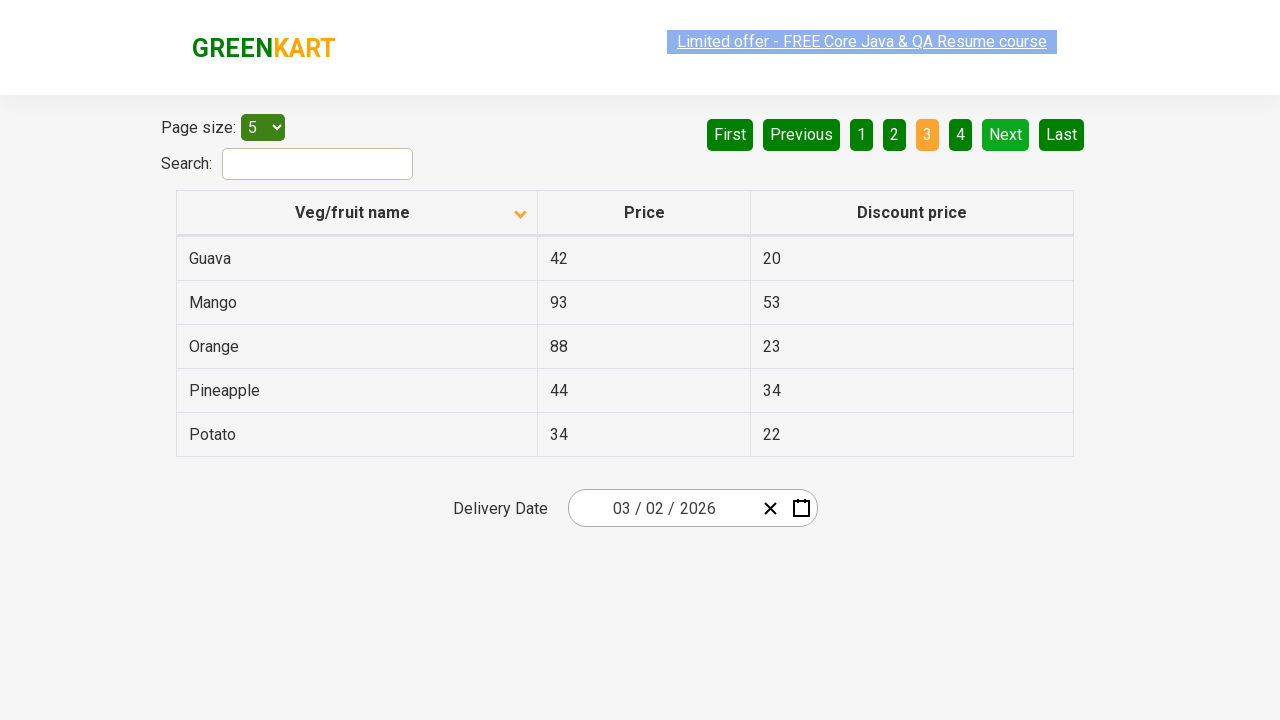

Retrieved all vegetable names from the table
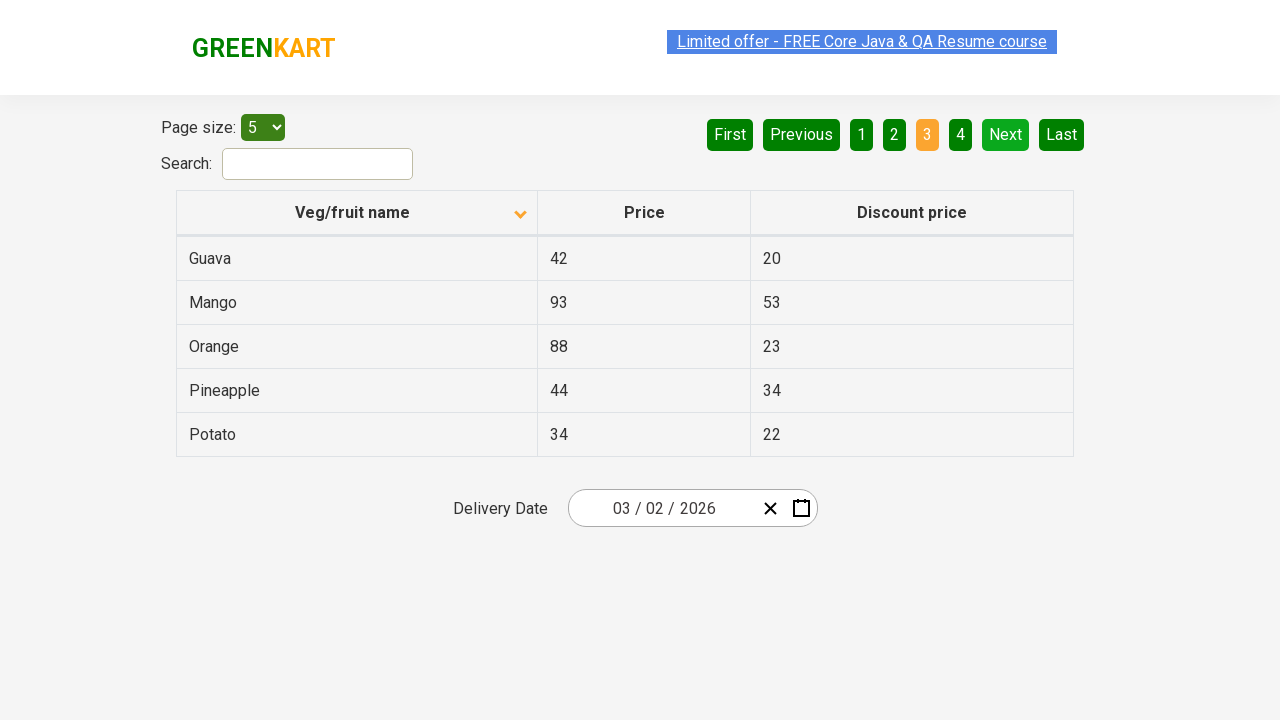

Clicked Next button to navigate to the next page at (1006, 134) on xpath=//a[@aria-label='Next']
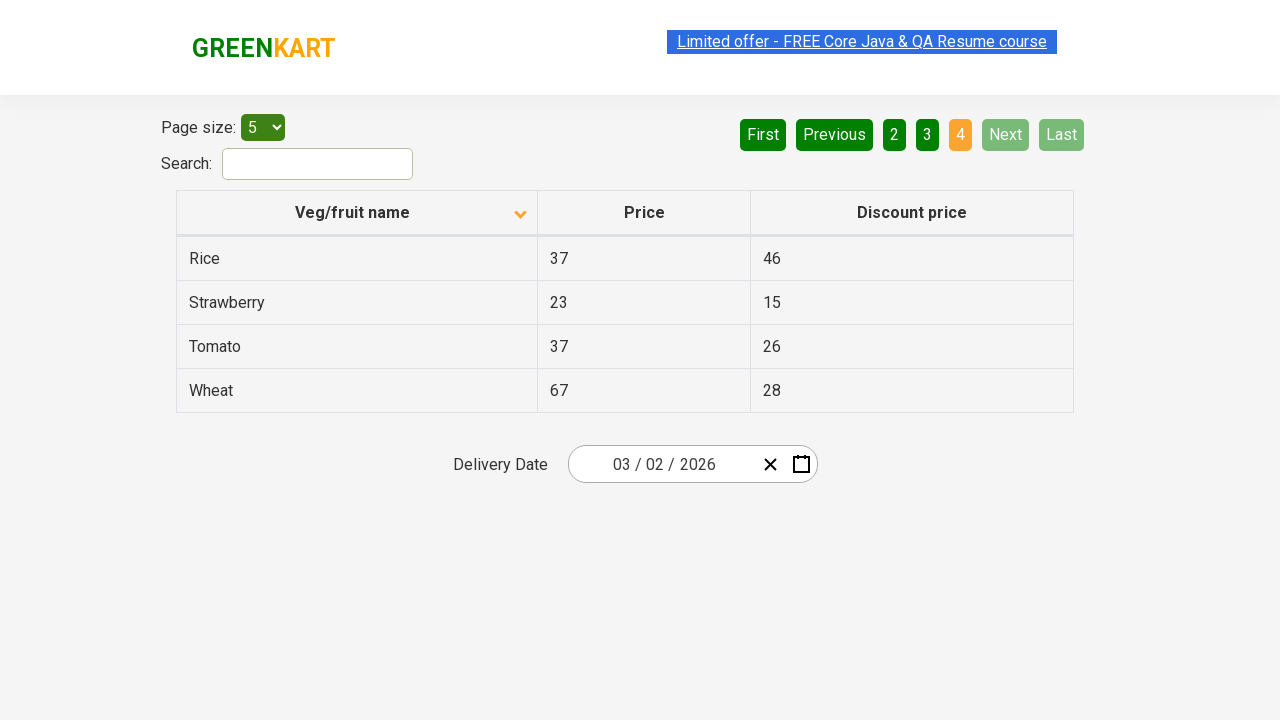

Waited for table to update after pagination
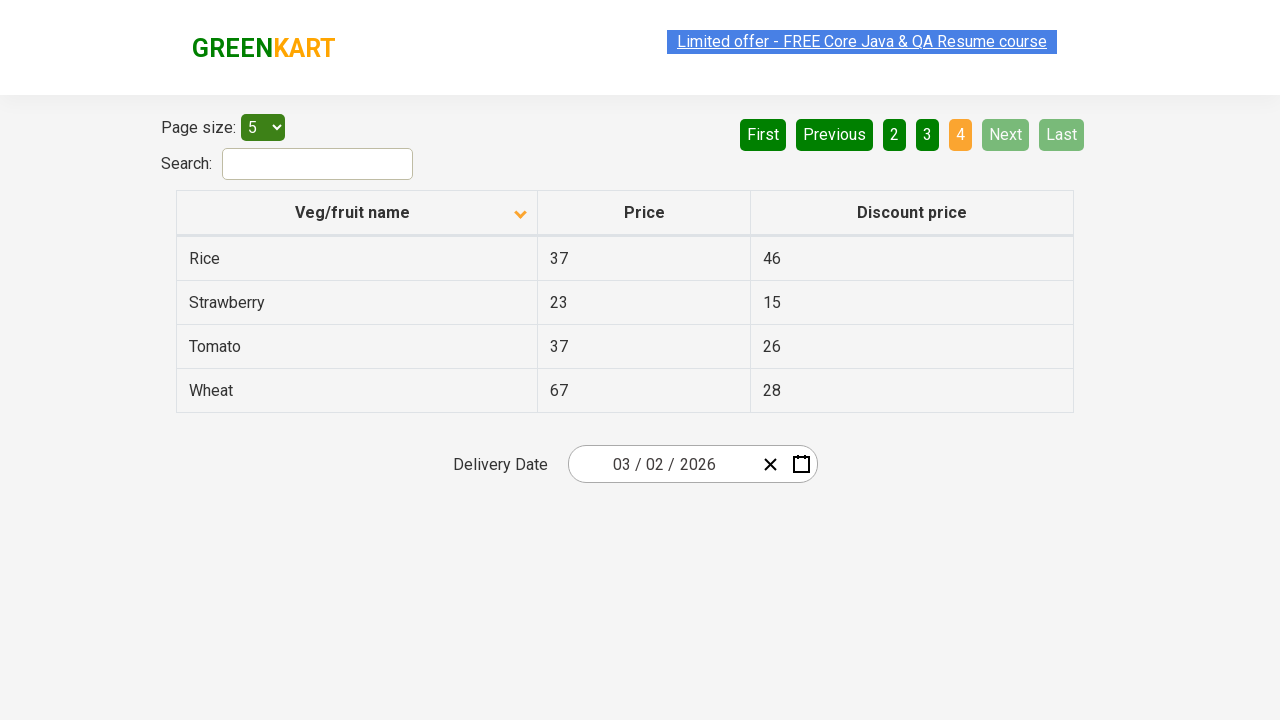

Retrieved all vegetable names from the table
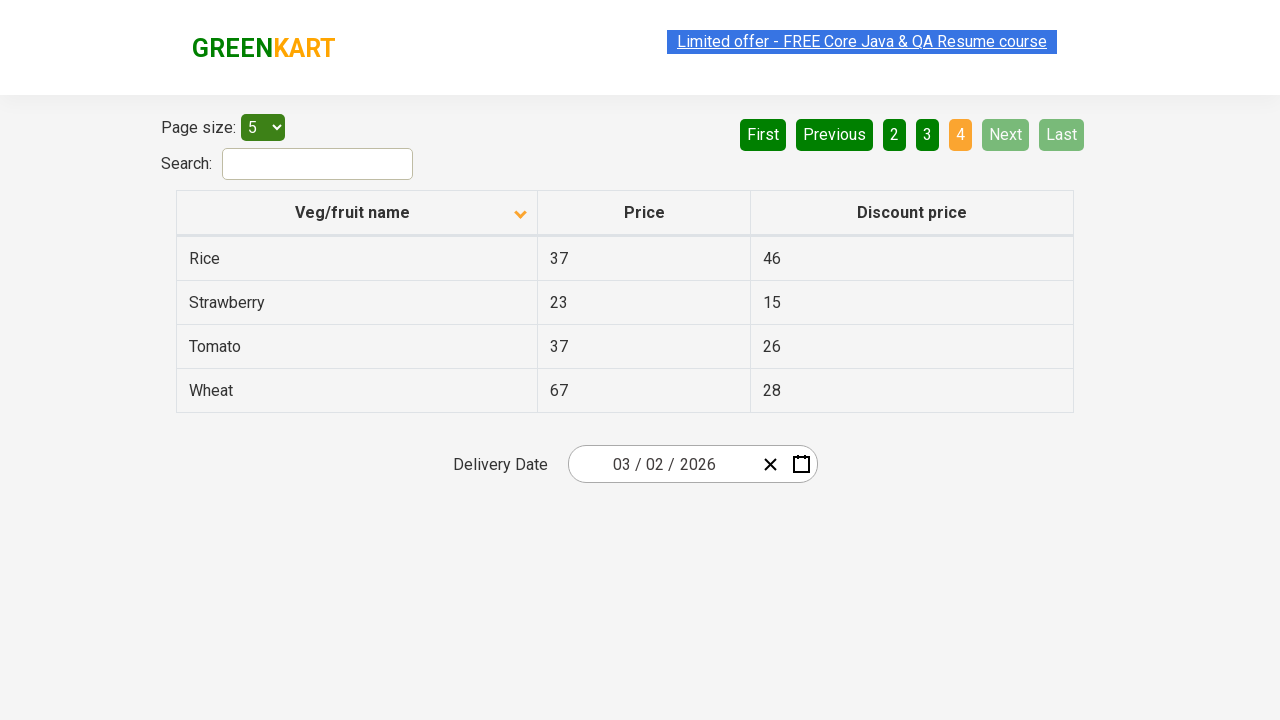

Found 'Rice' in the table with price '37'
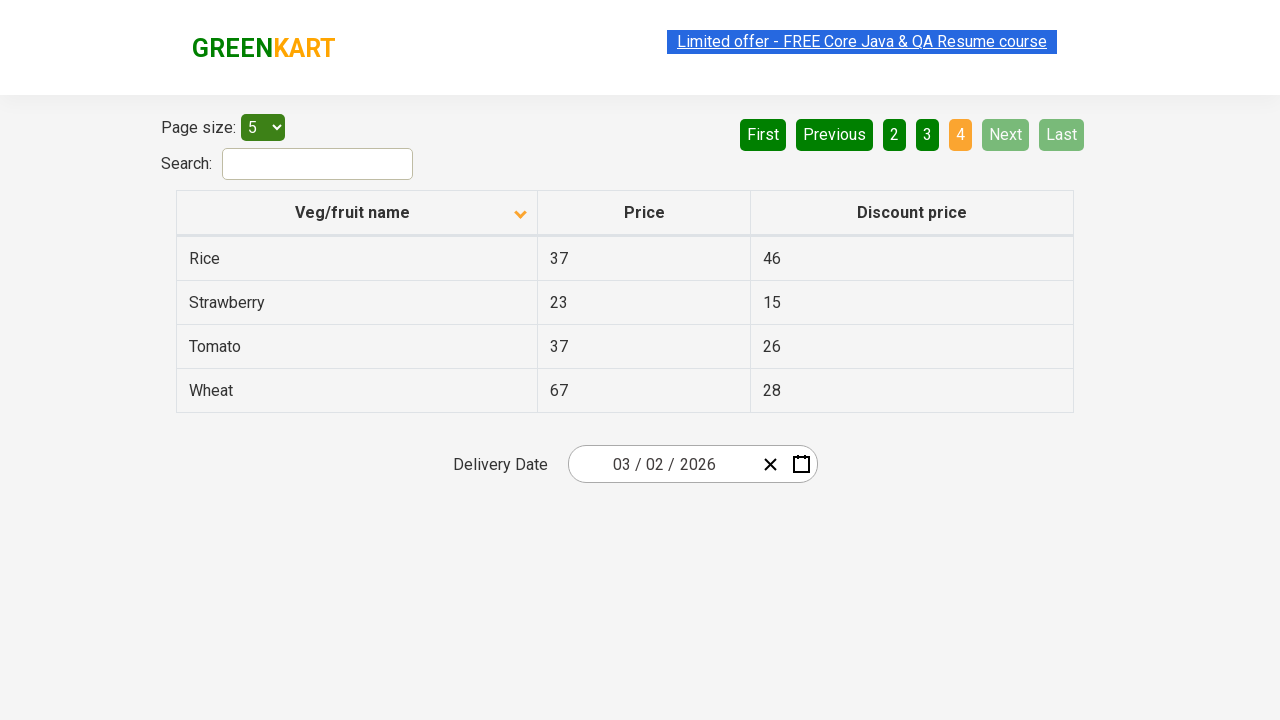

Assertion passed - 'Rice' was successfully found in the pagination
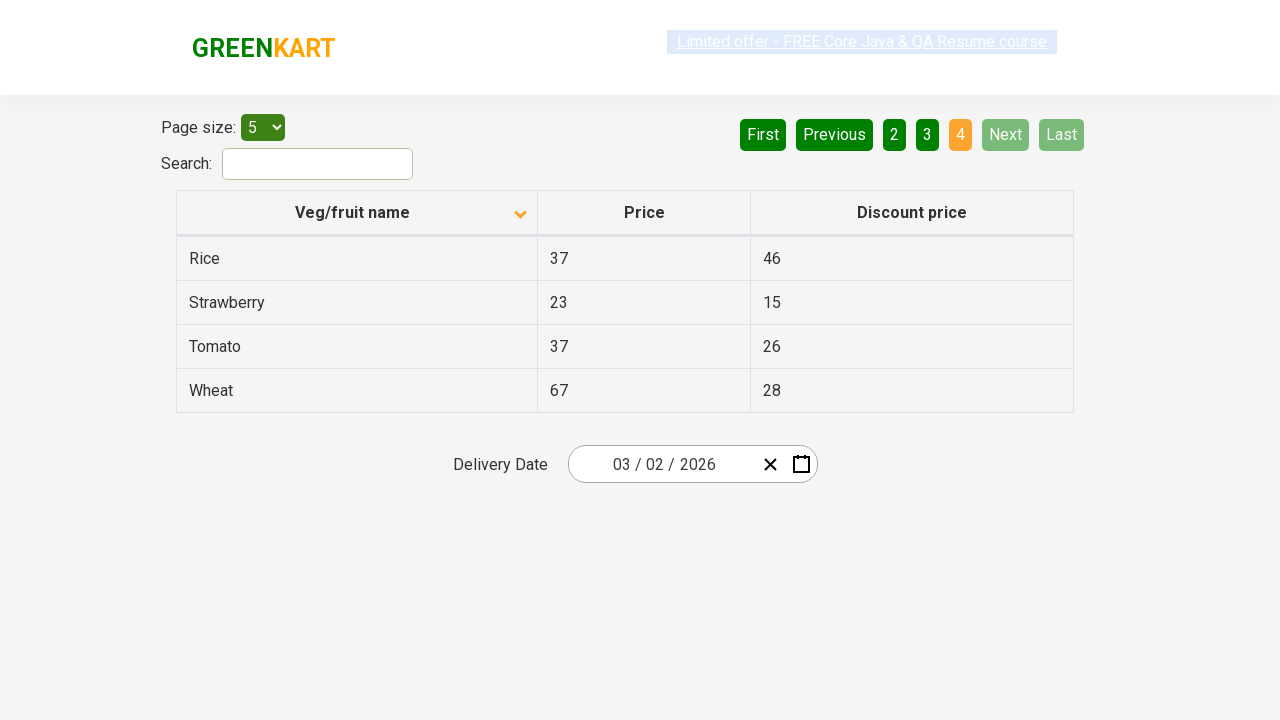

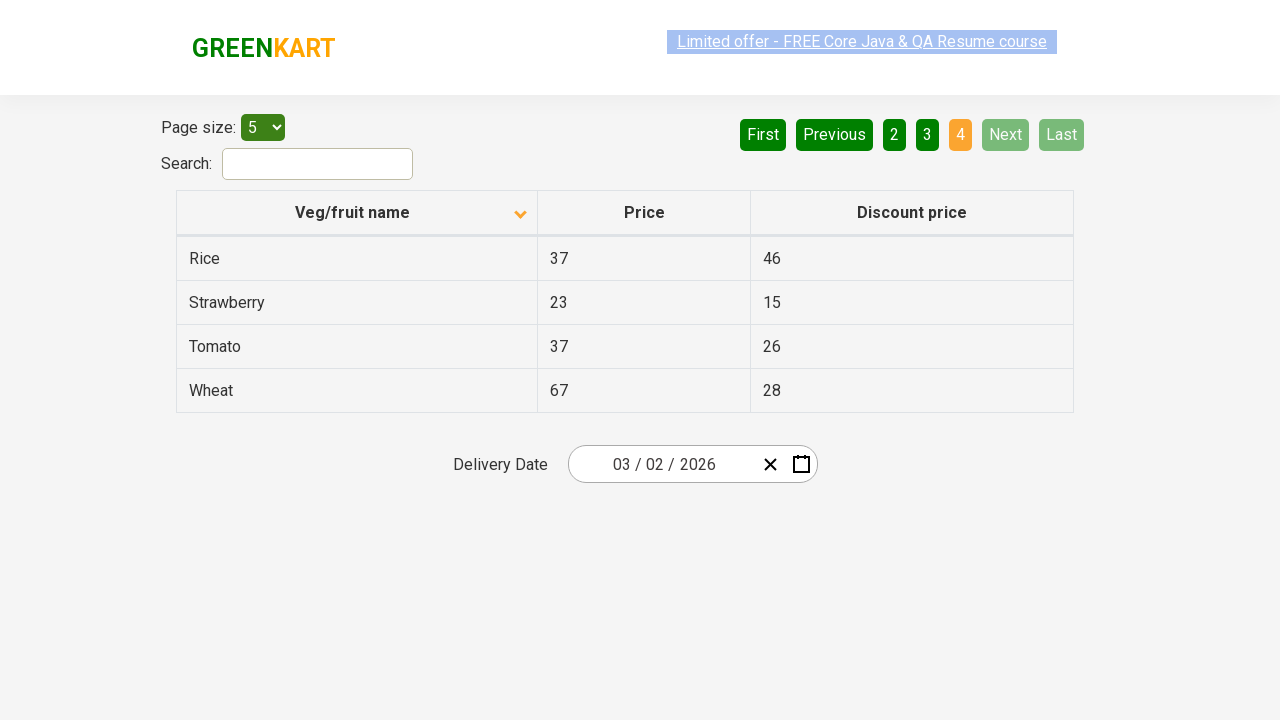